Tests JavaScript alert/prompt popup handling by switching to an iframe, clicking a button to trigger a prompt, entering text, and accepting the alert

Starting URL: https://www.w3schools.com/js/tryit.asp?filename=tryjs_prompt

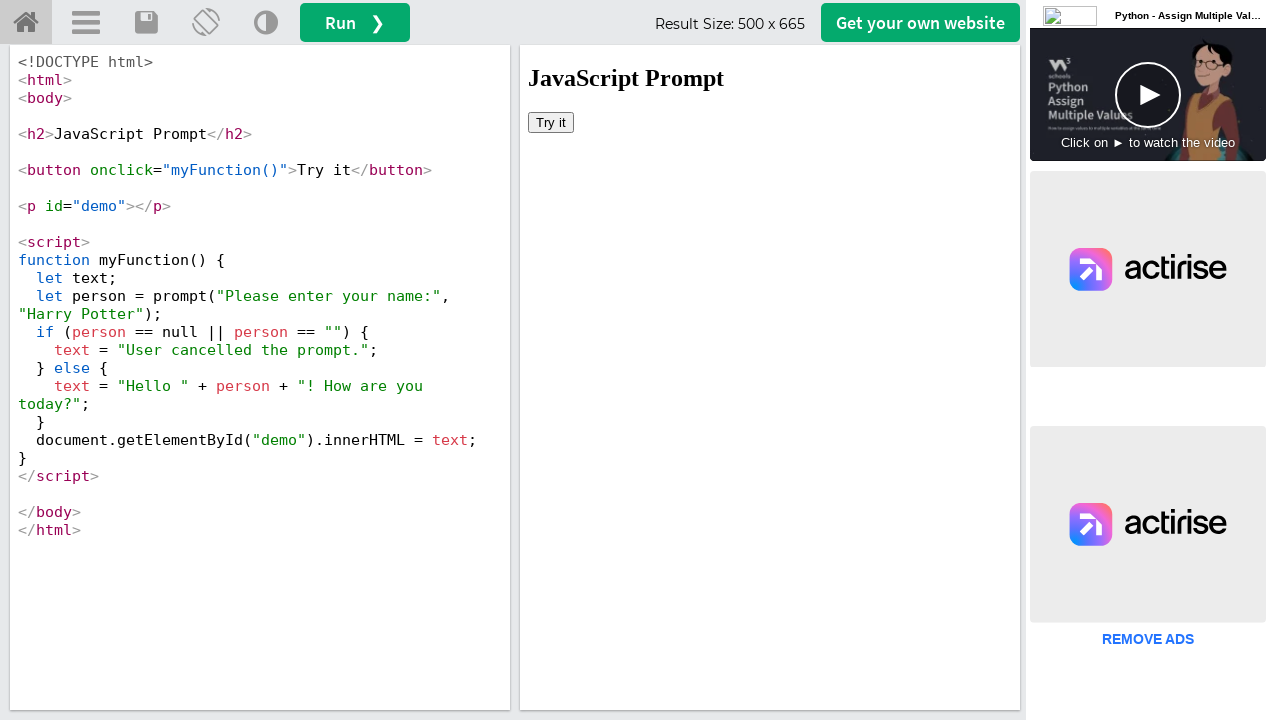

Located iframe with id 'iframeResult'
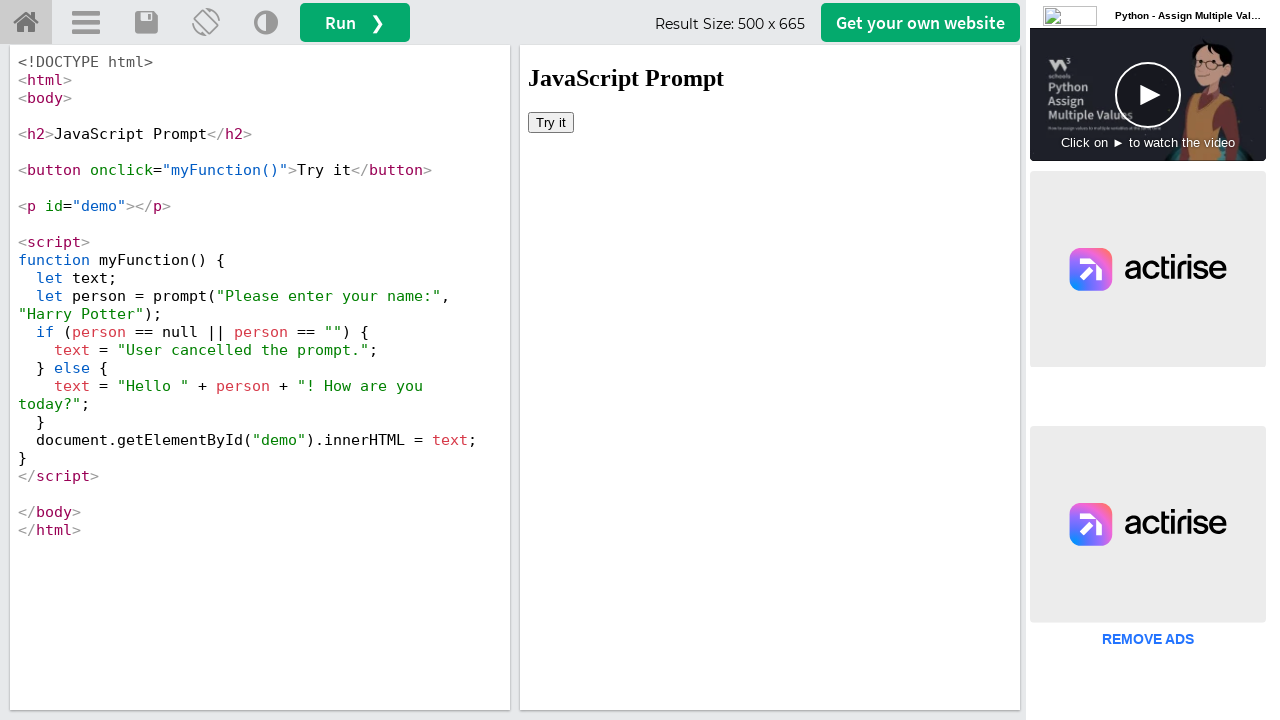

Clicked 'Try it' button to trigger prompt at (551, 122) on iframe#iframeResult >> internal:control=enter-frame >> xpath=//button[text()='Tr
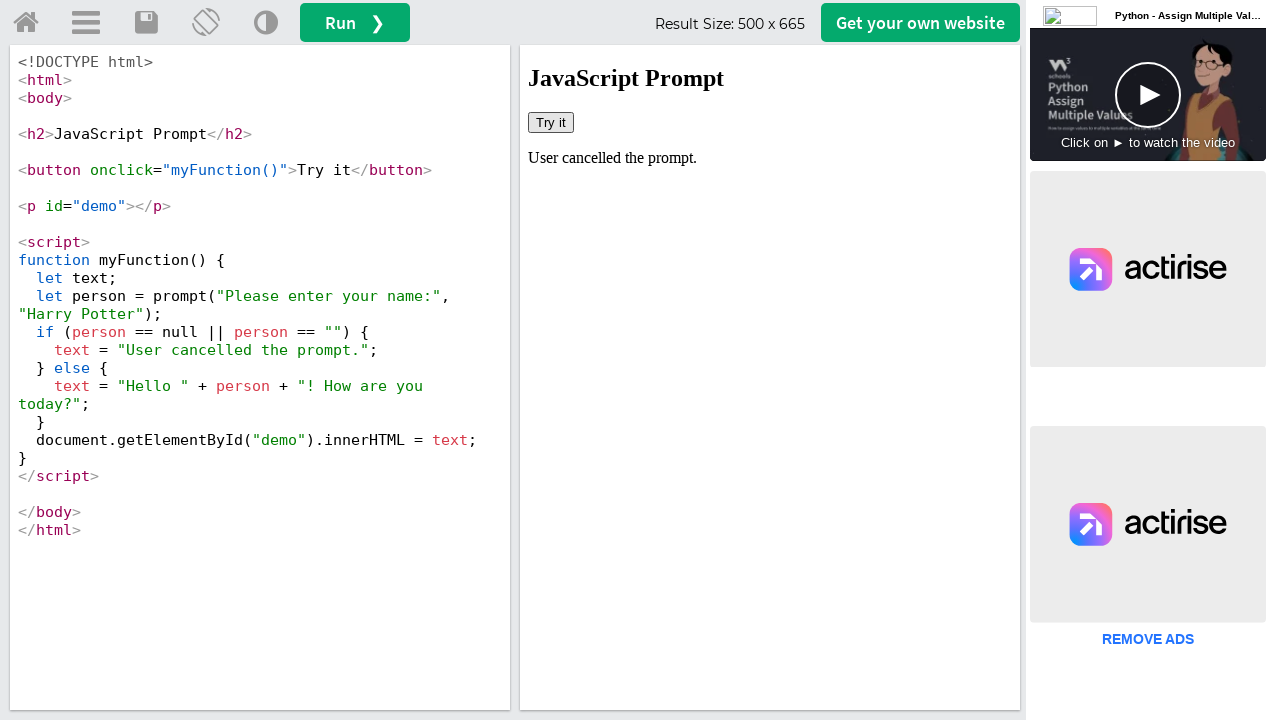

Attached dialog handler to accept prompts with 'selenium'
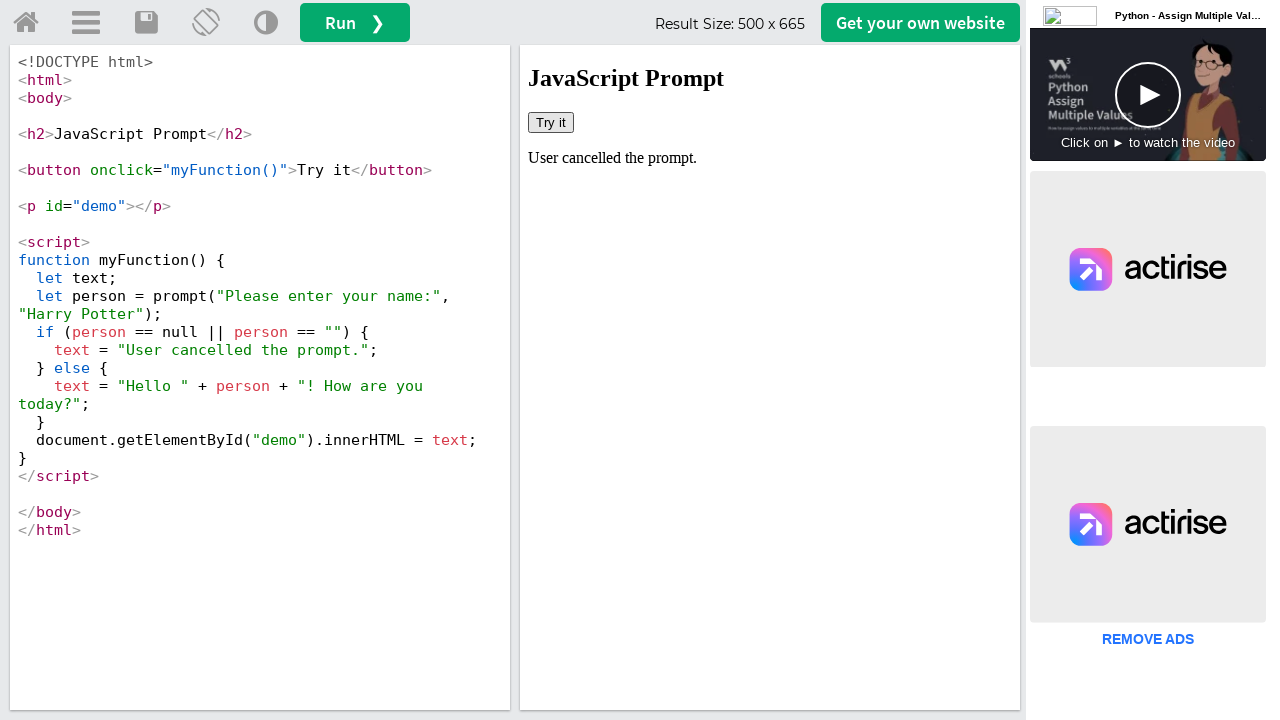

Re-clicked 'Try it' button to trigger dialog with handler attached at (551, 122) on iframe#iframeResult >> internal:control=enter-frame >> xpath=//button[text()='Tr
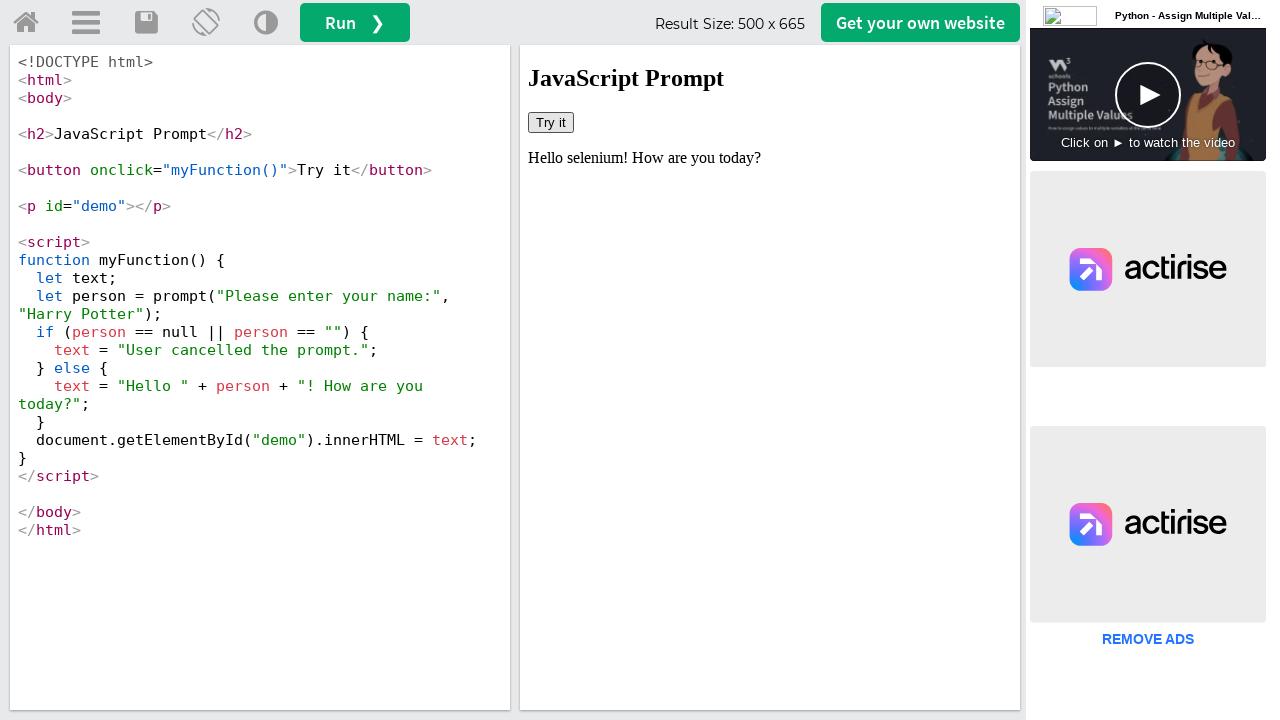

Verified demo paragraph element is visible after prompt acceptance
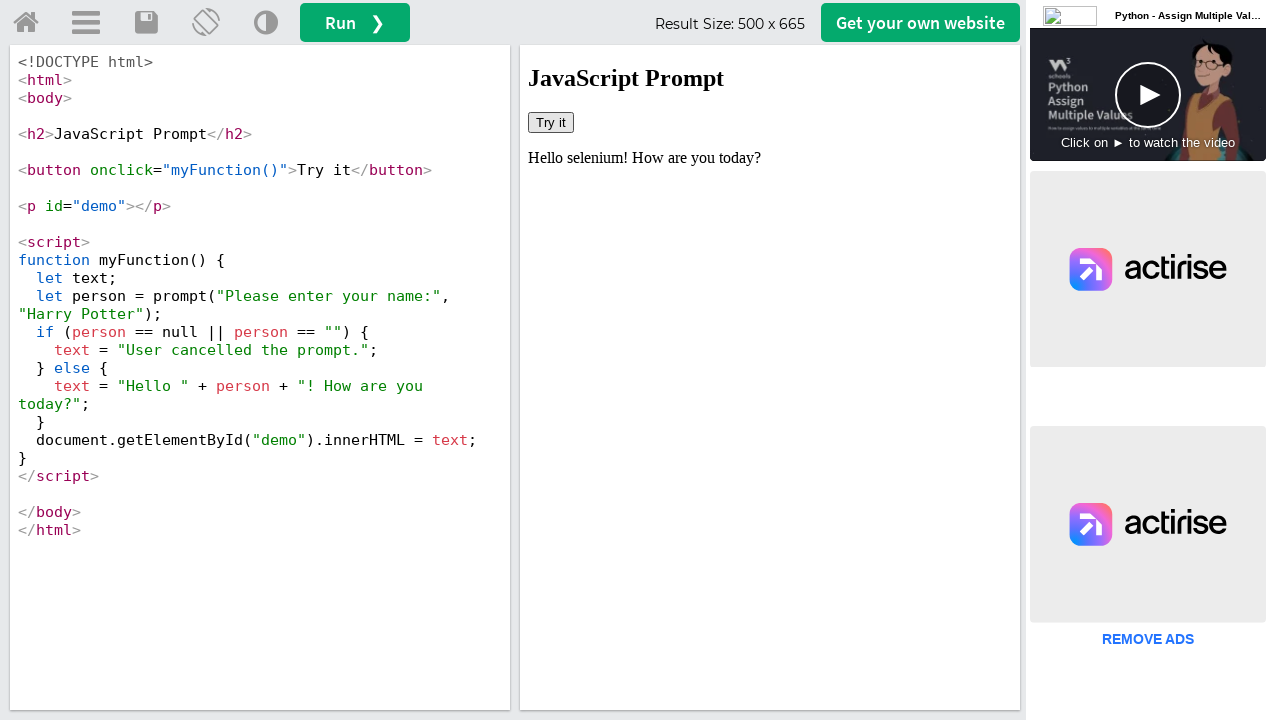

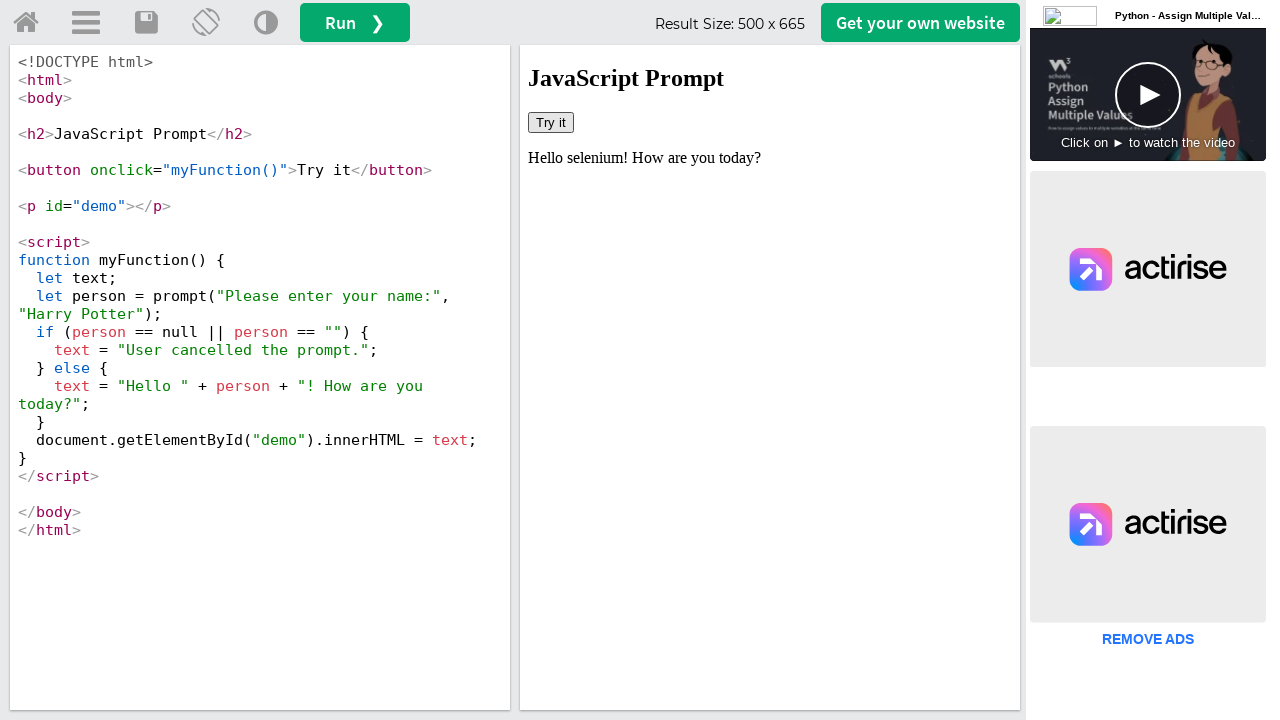